Tests alert functionality by entering text in a name field and triggering an alert dialog

Starting URL: https://rahulshettyacademy.com/AutomationPractice/

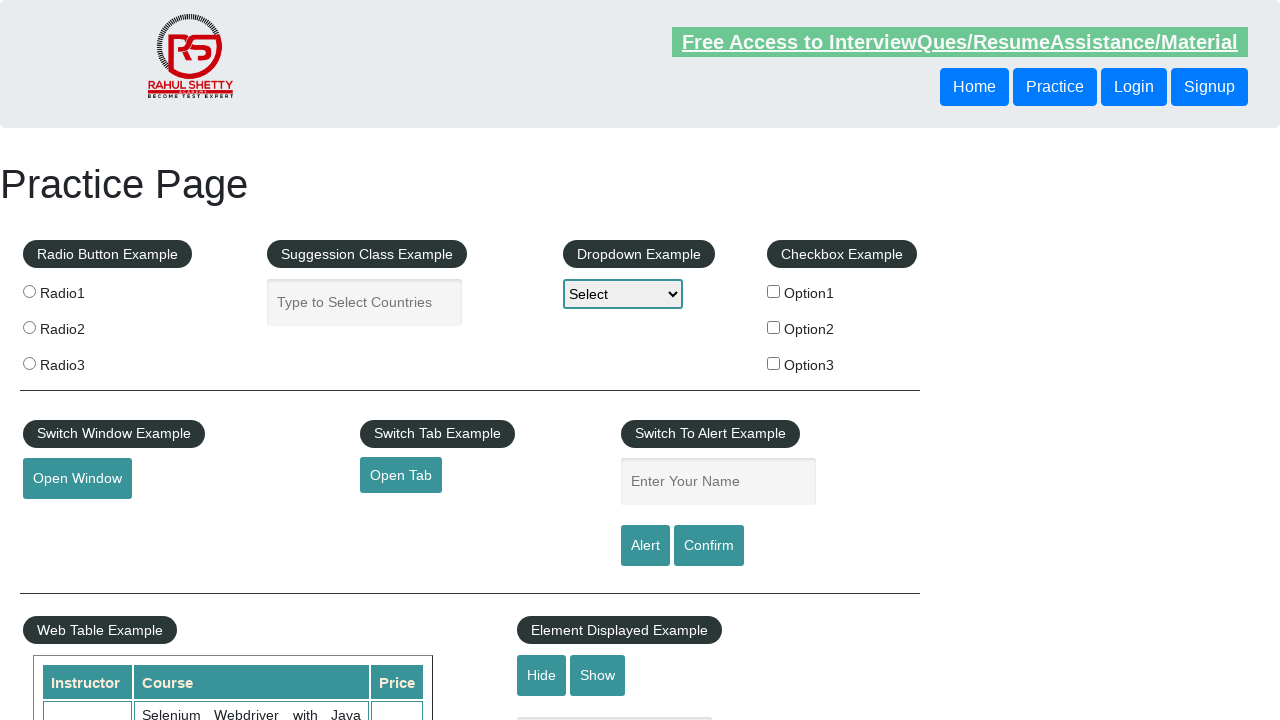

Filled name field with 'Abhishek' on #name
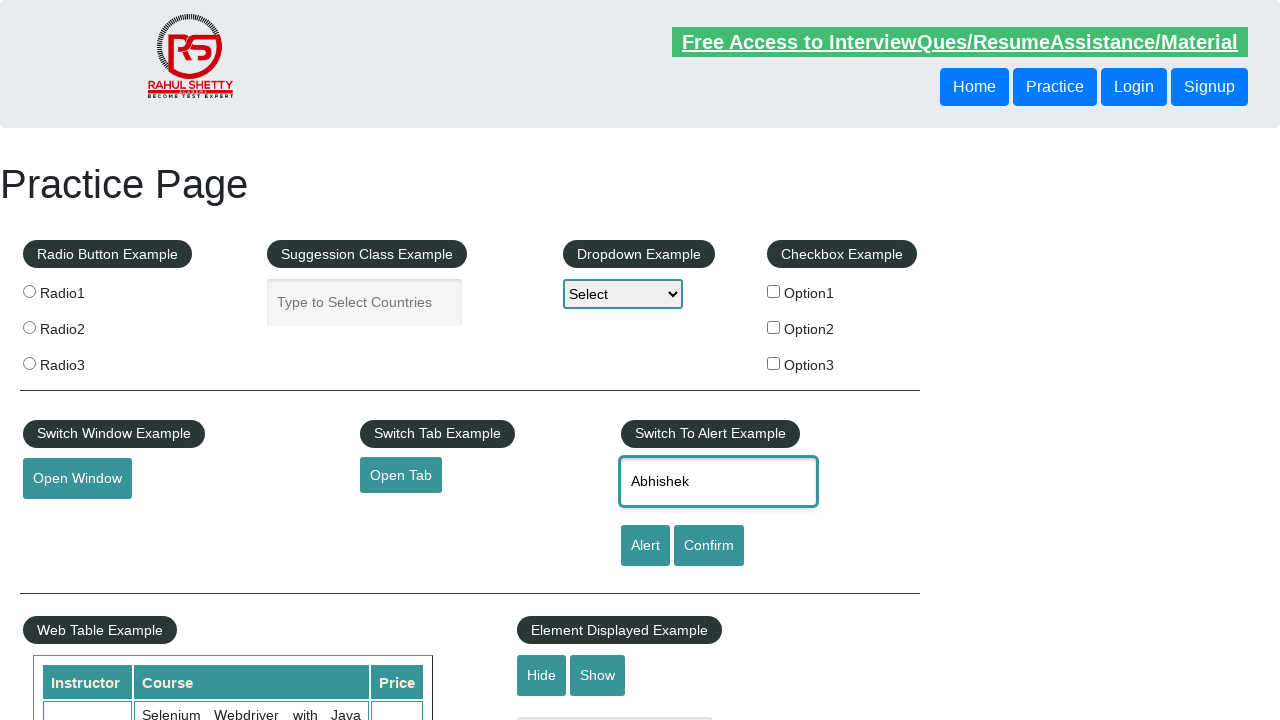

Clicked alert button to trigger alert dialog at (645, 546) on [id='alertbtn']
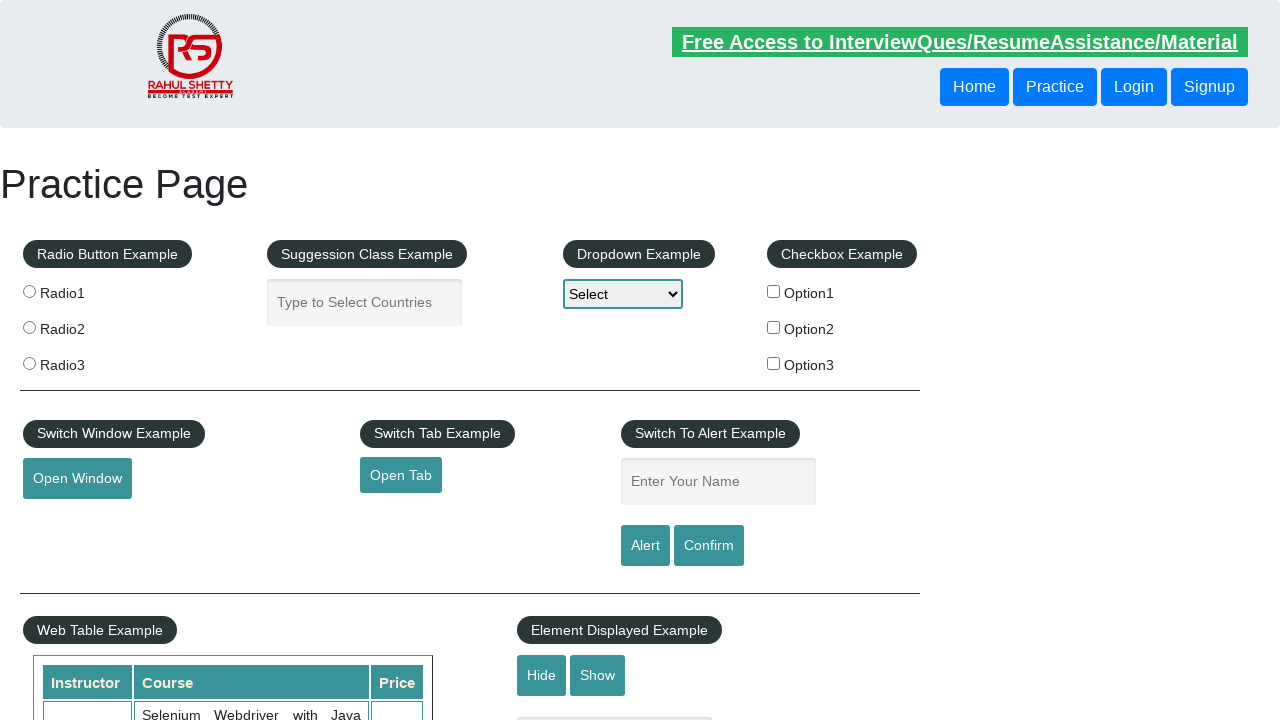

Set up dialog handler to accept alert
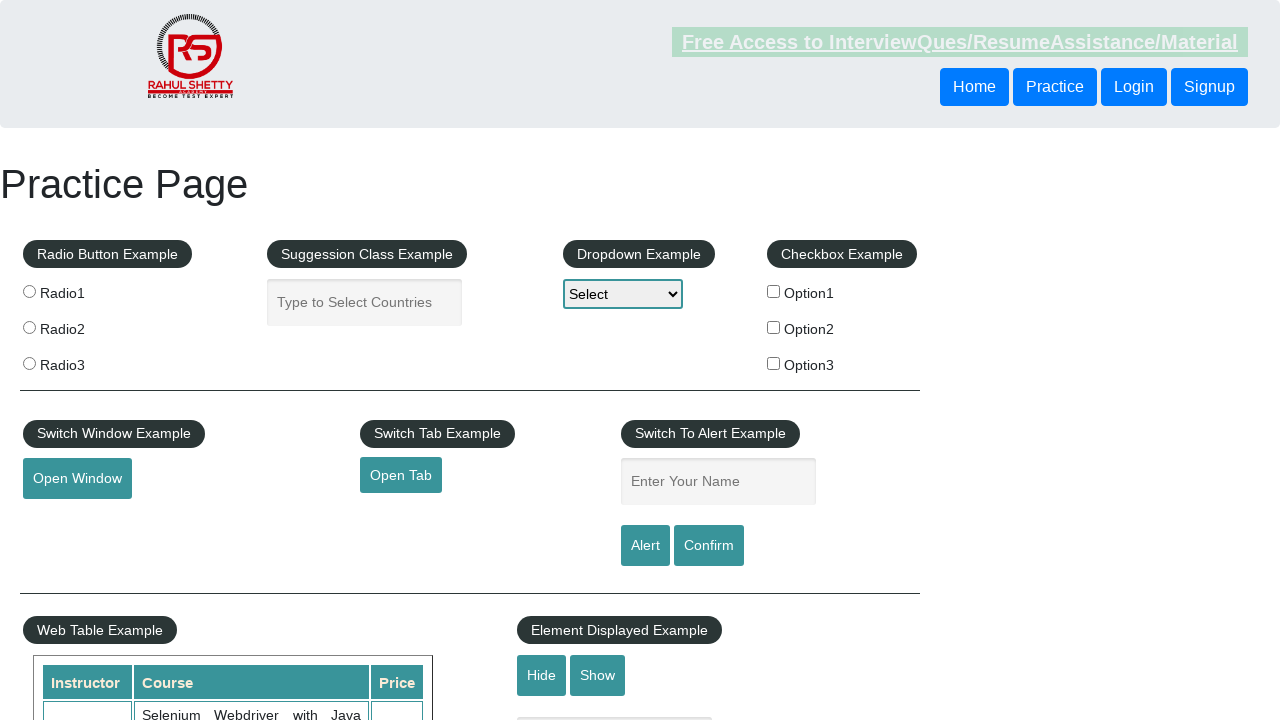

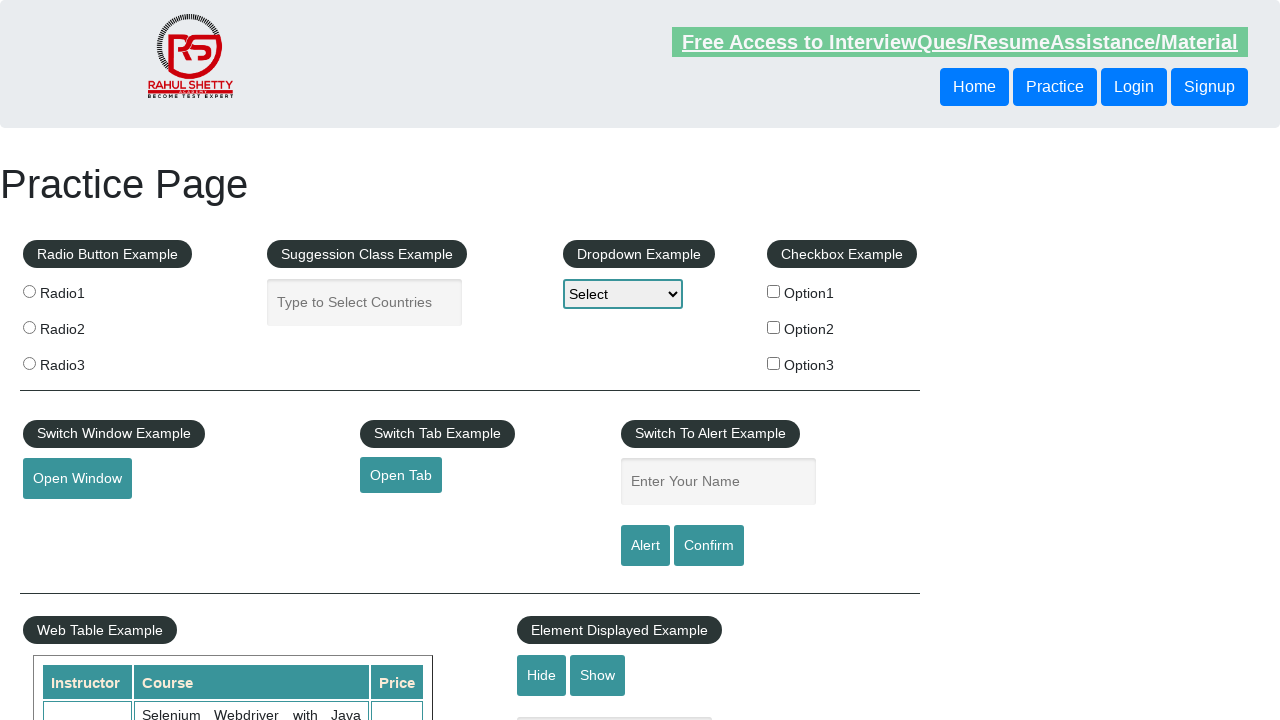